Tests the sorting functionality of a vegetable/fruit table by clicking the column header and verifying that the displayed items are sorted alphabetically

Starting URL: https://rahulshettyacademy.com/seleniumPractise/#/offers

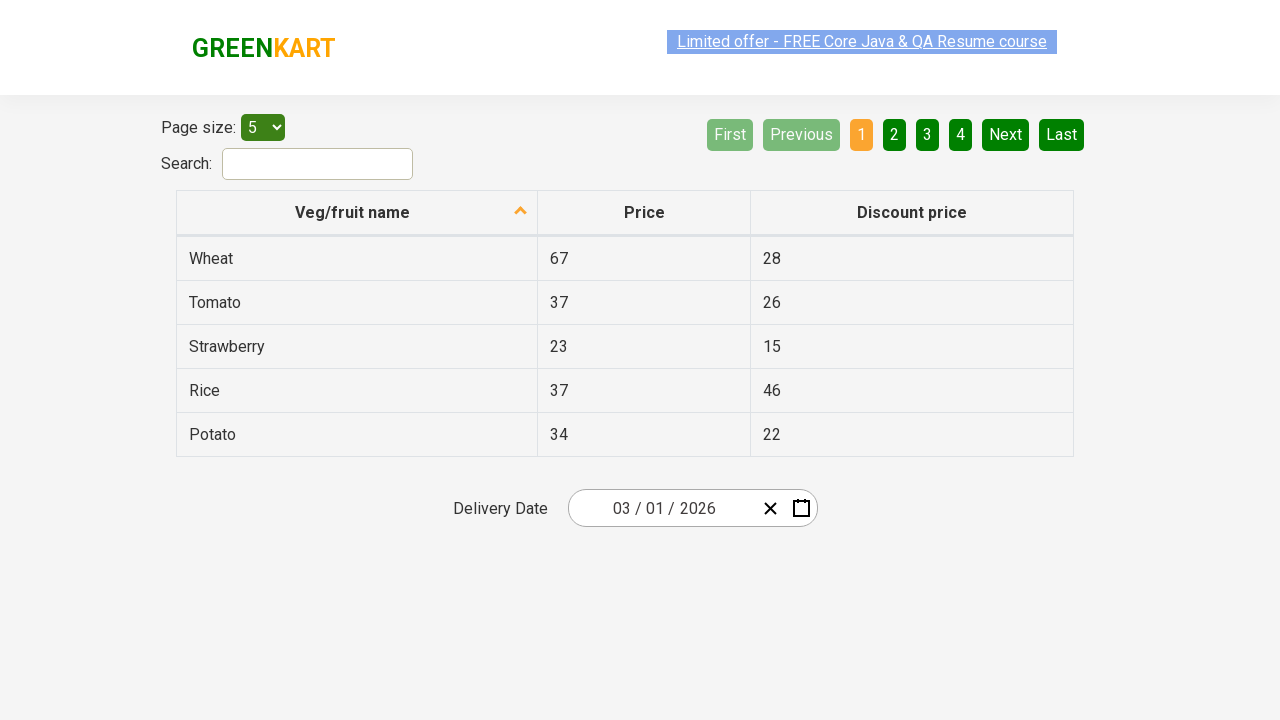

Clicked 'Veg/fruit name' column header to sort table at (353, 212) on xpath=//span[text()='Veg/fruit name']
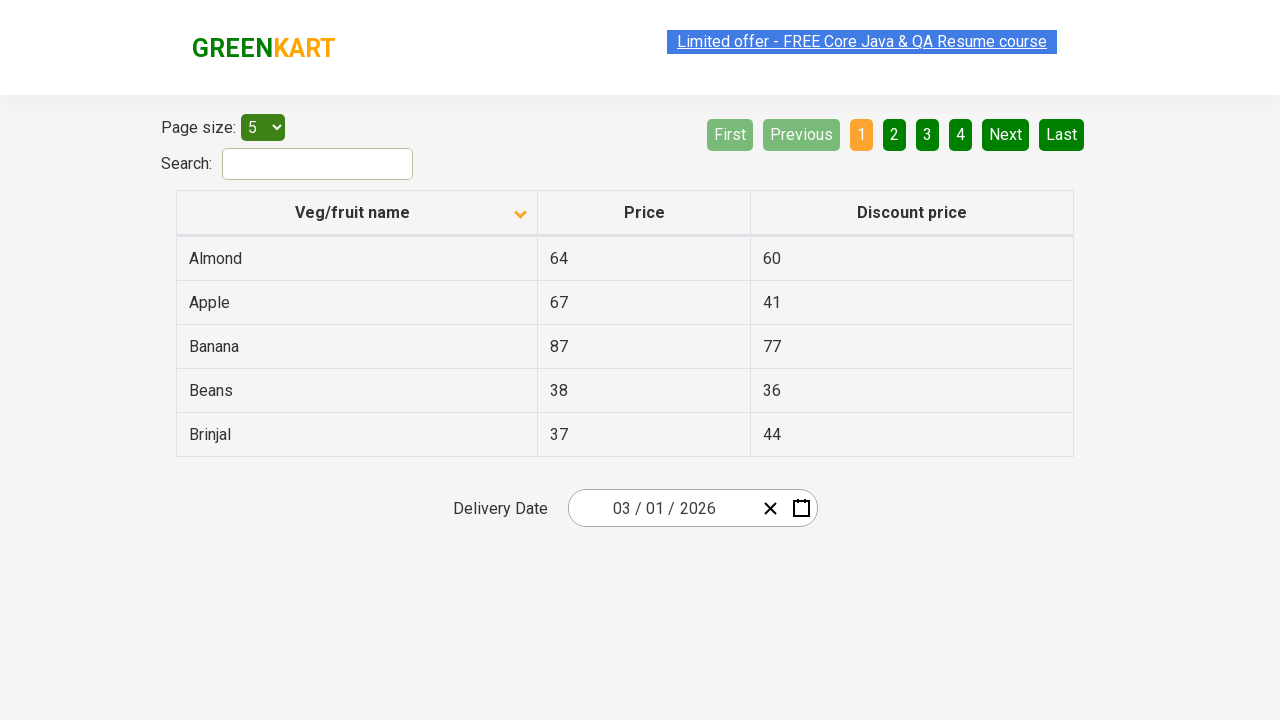

Table rows loaded successfully
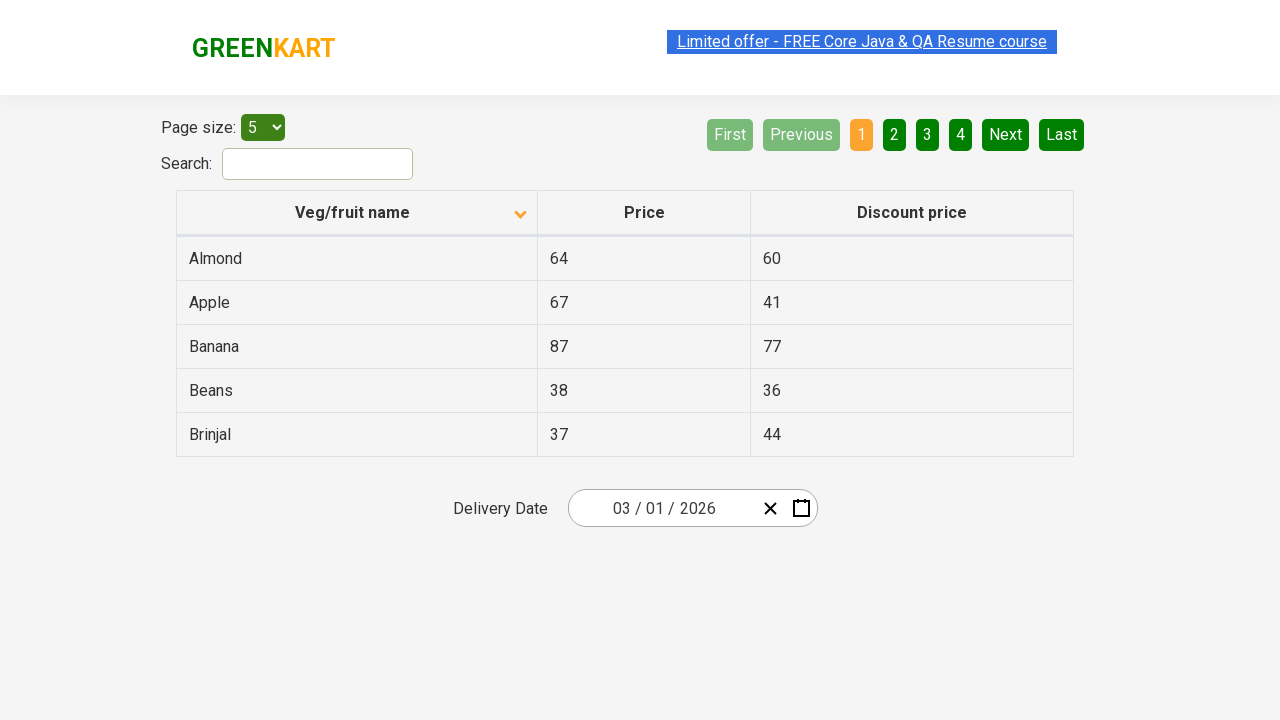

Retrieved 5 vegetable/fruit name elements from table
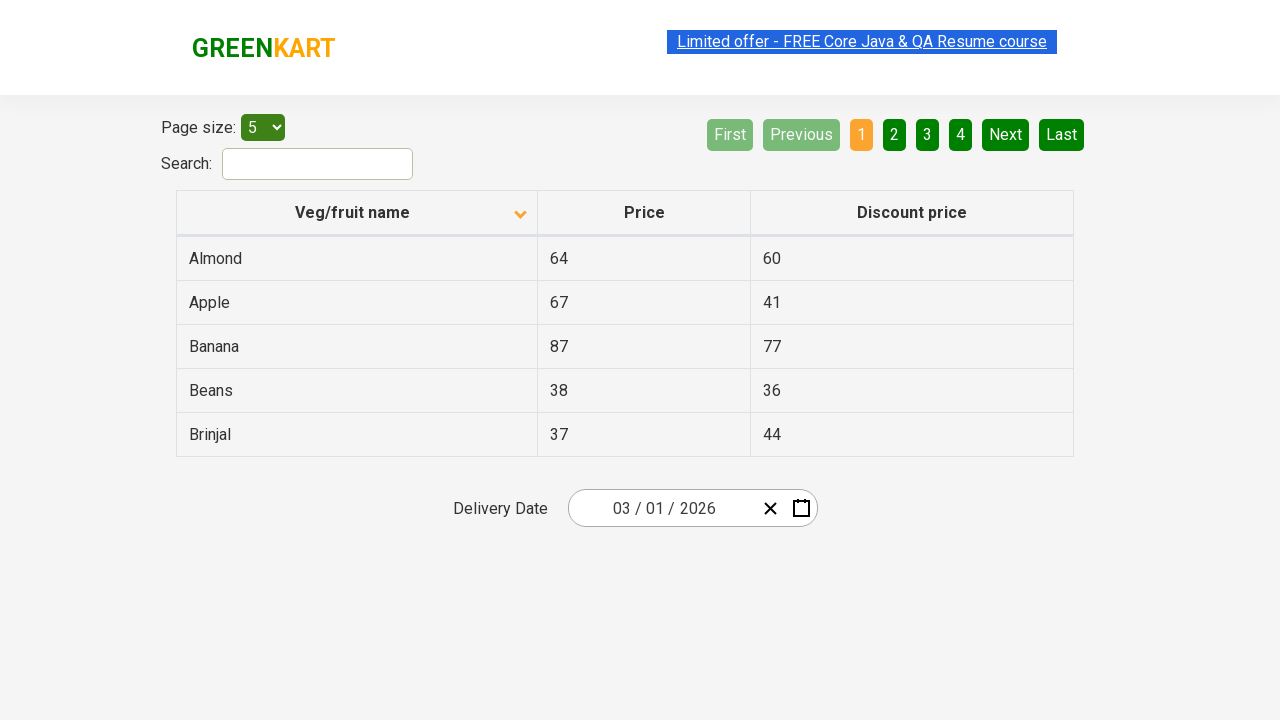

Extracted text content from 5 table cells
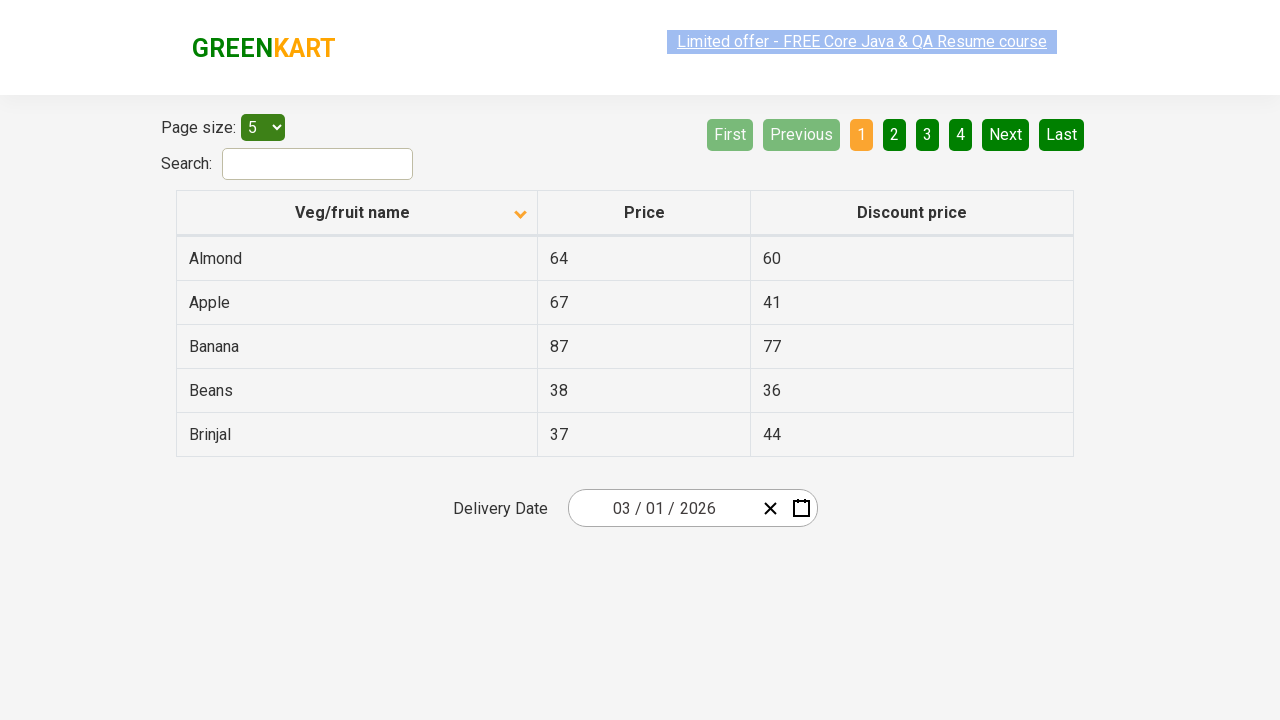

Verified that table items are sorted alphabetically
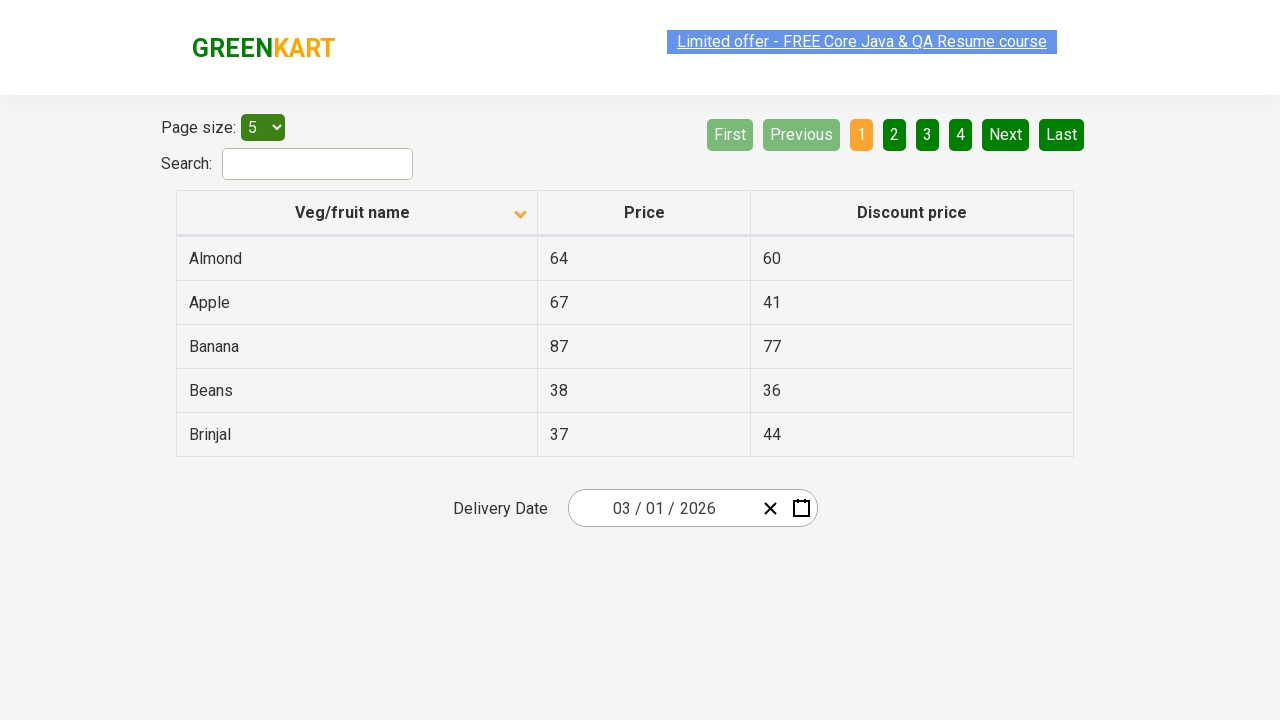

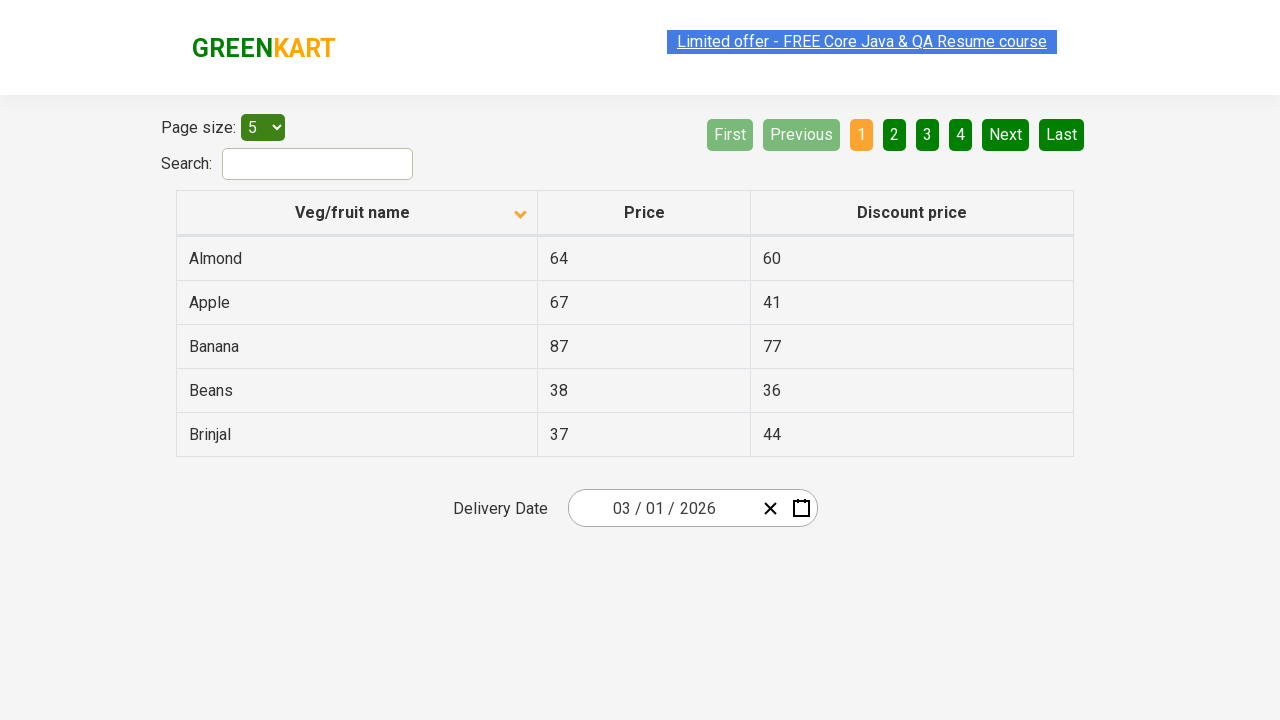